Tests drag and drop functionality by dragging an element and dropping it onto a target droppable area within an iframe

Starting URL: https://jqueryui.com/droppable/

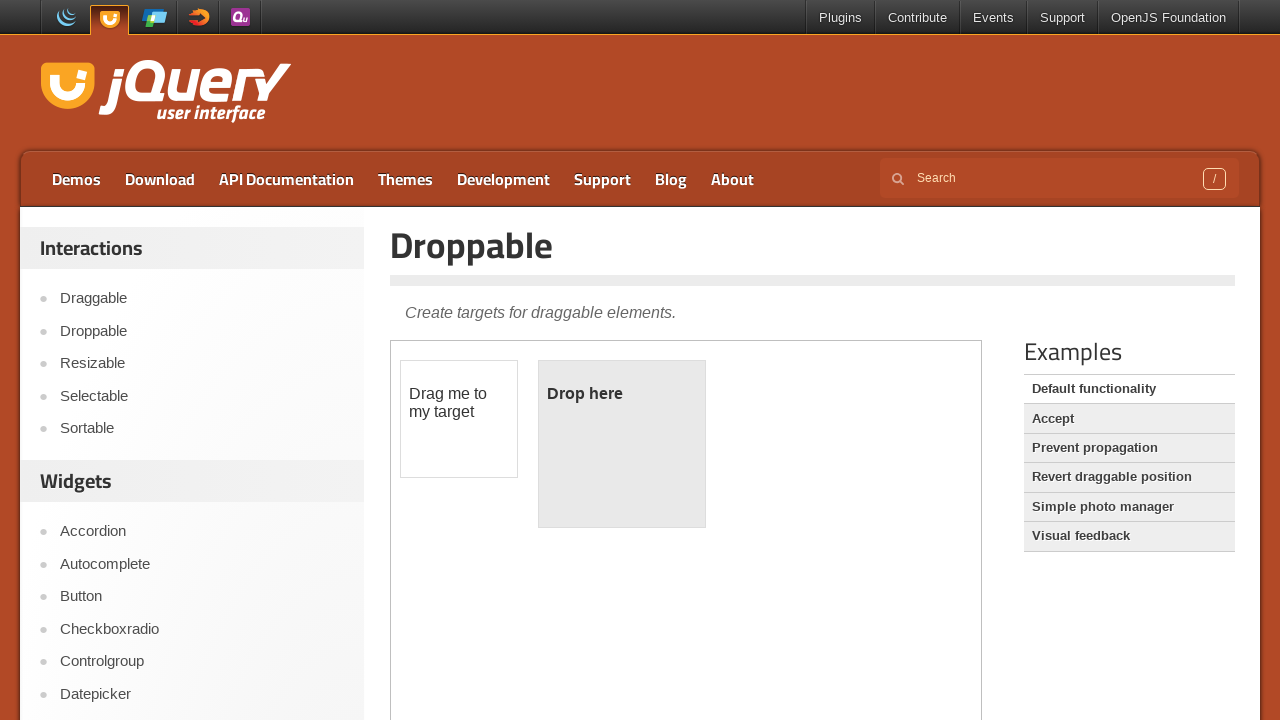

Navigated to jQuery UI droppable demo page
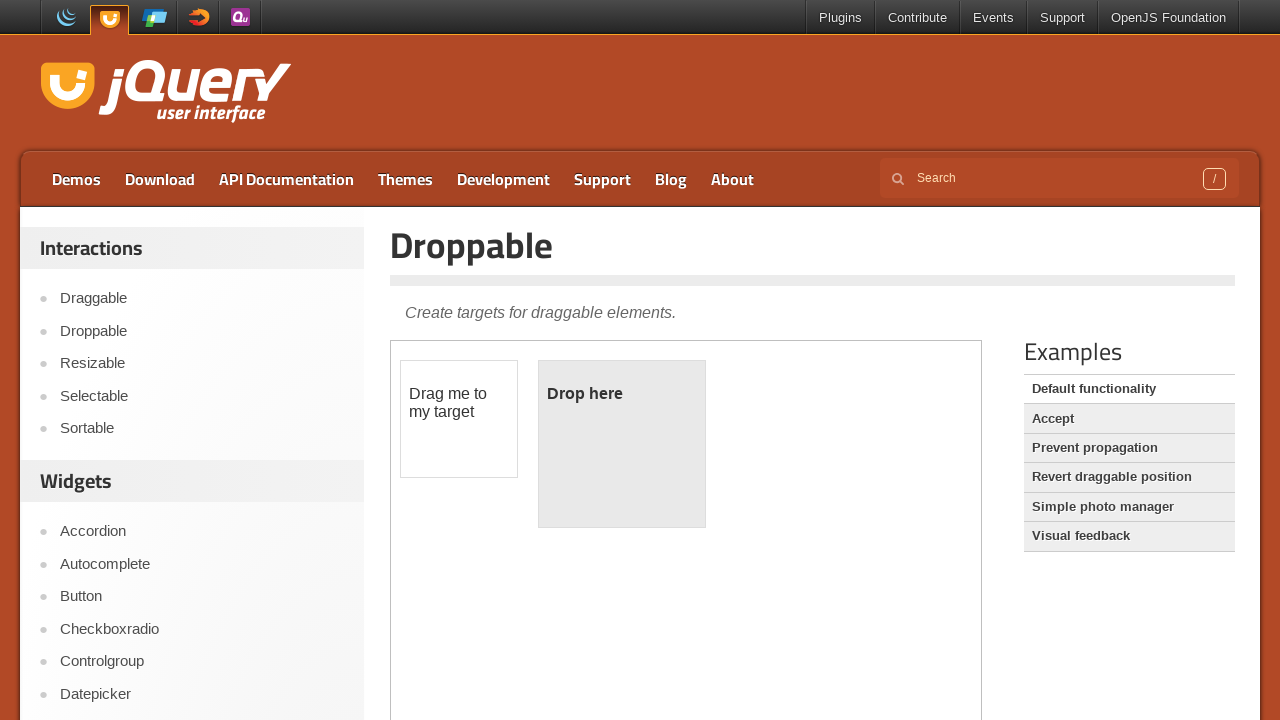

Located the iframe containing drag and drop demo
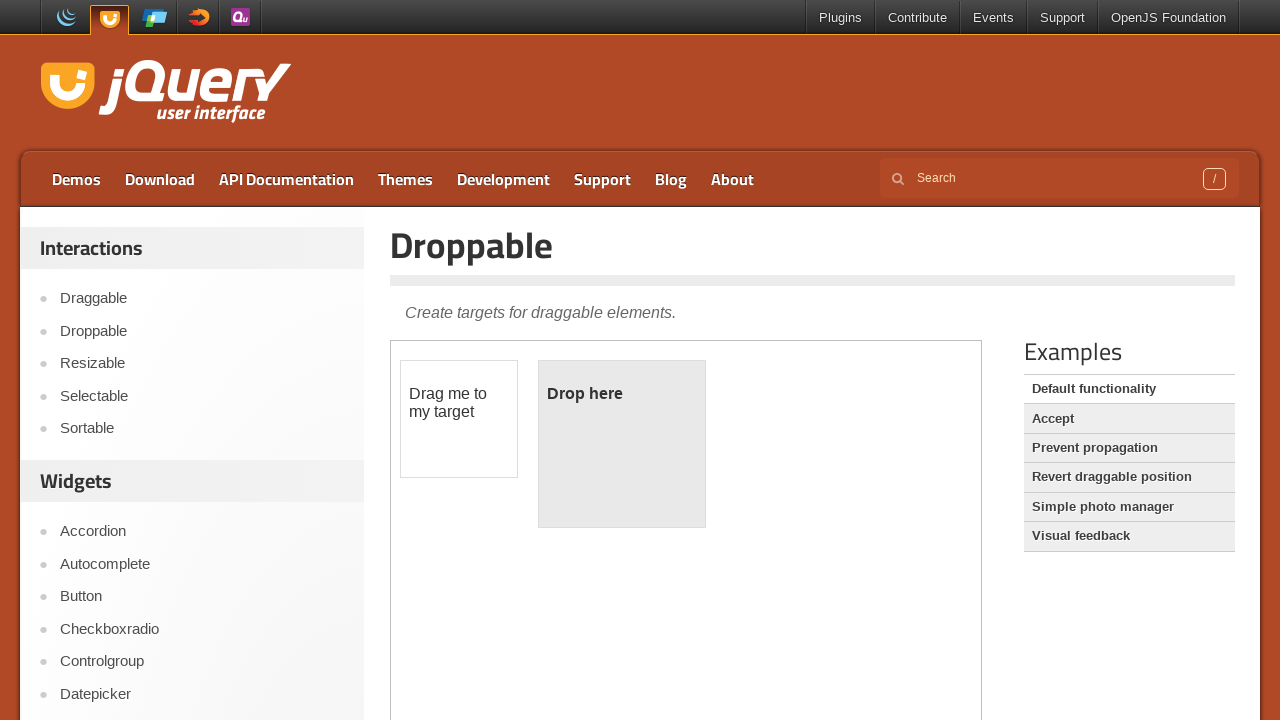

Located the draggable element within iframe
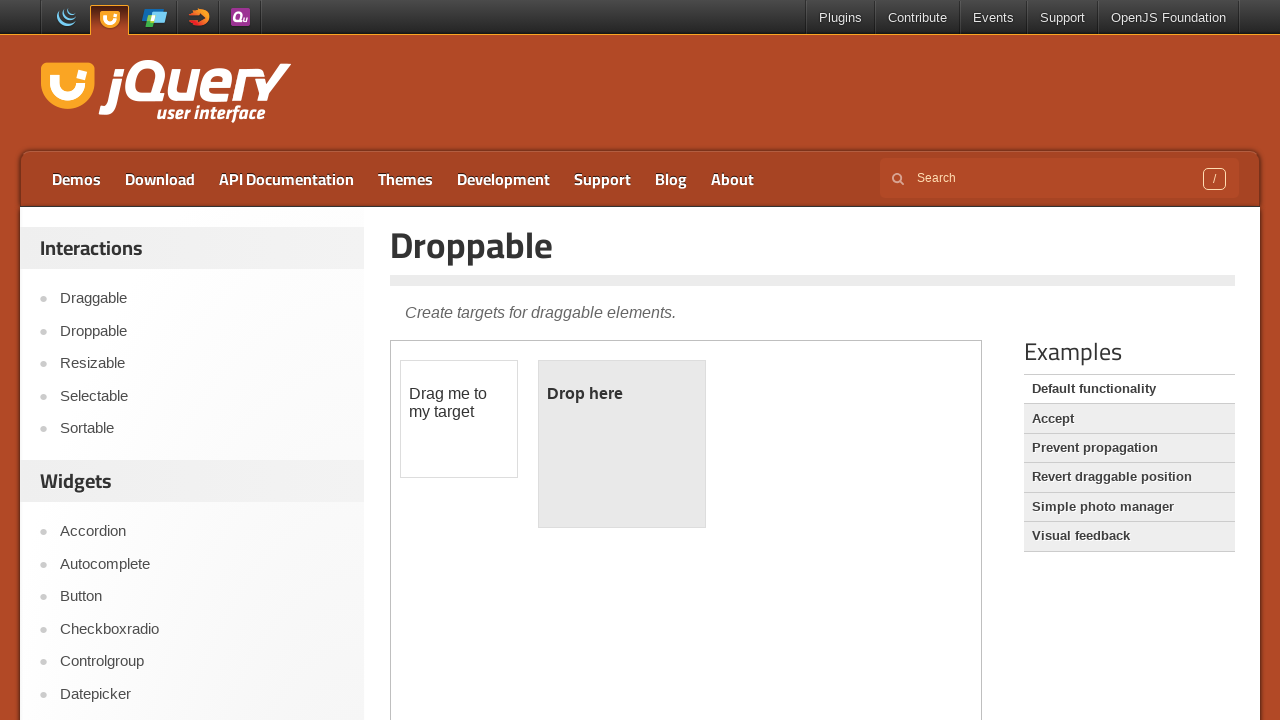

Located the droppable target element within iframe
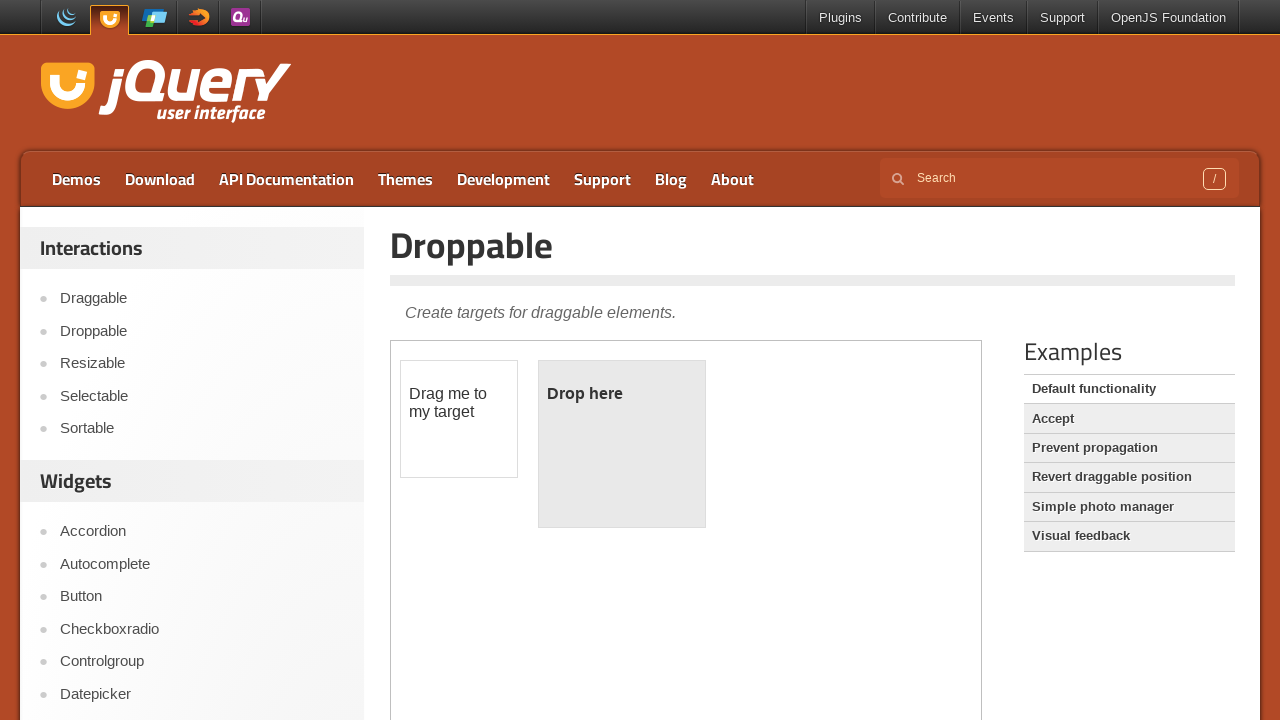

Retrieved bounding box coordinates for draggable element
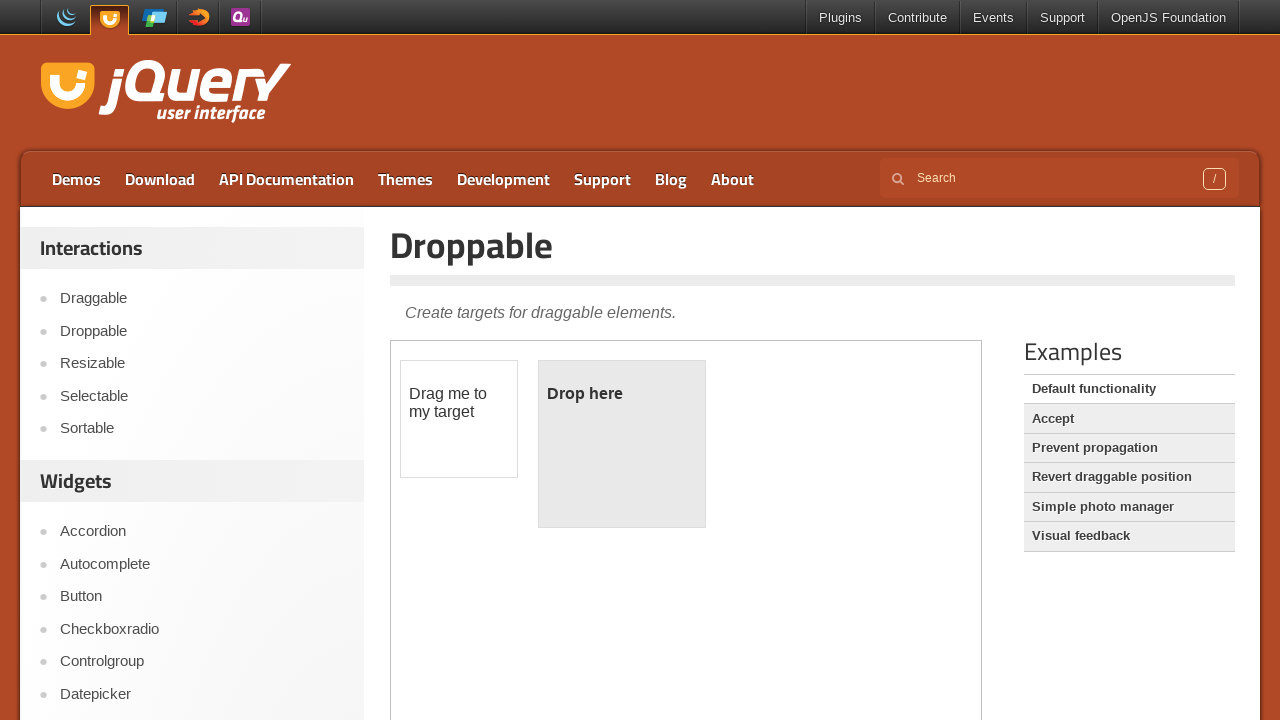

Retrieved bounding box coordinates for droppable element
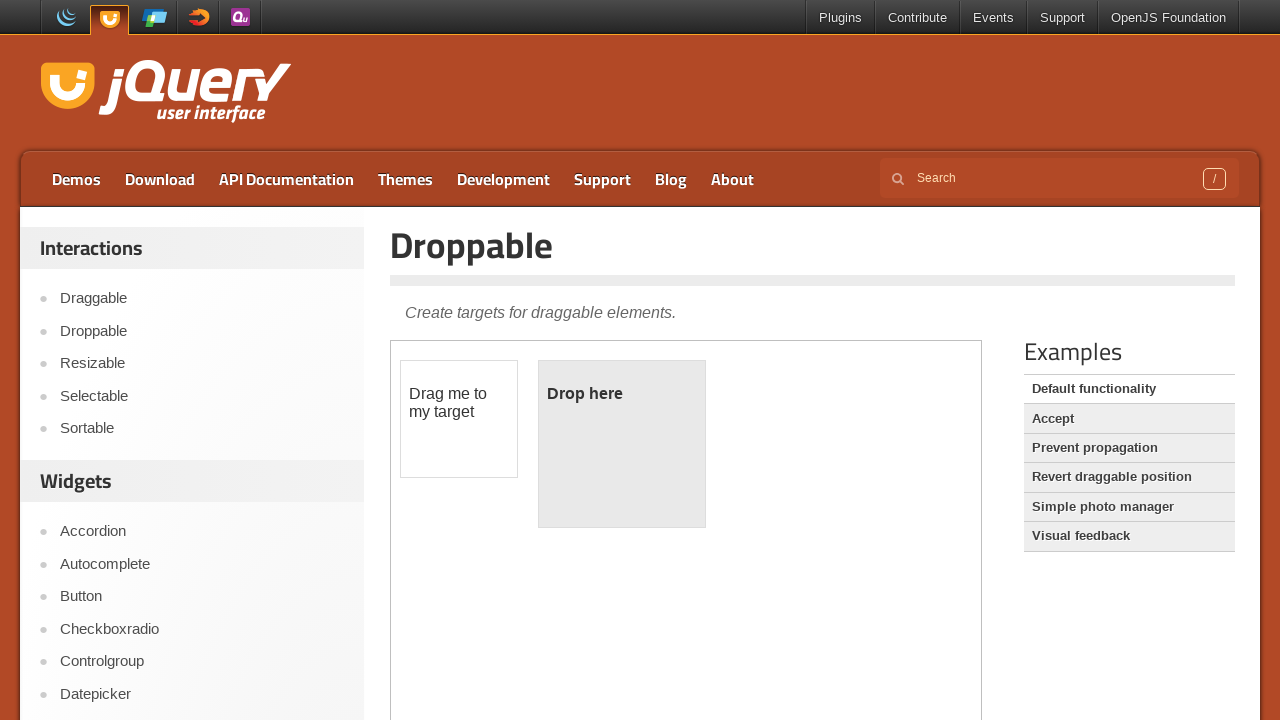

Moved mouse to center of draggable element at (459, 419)
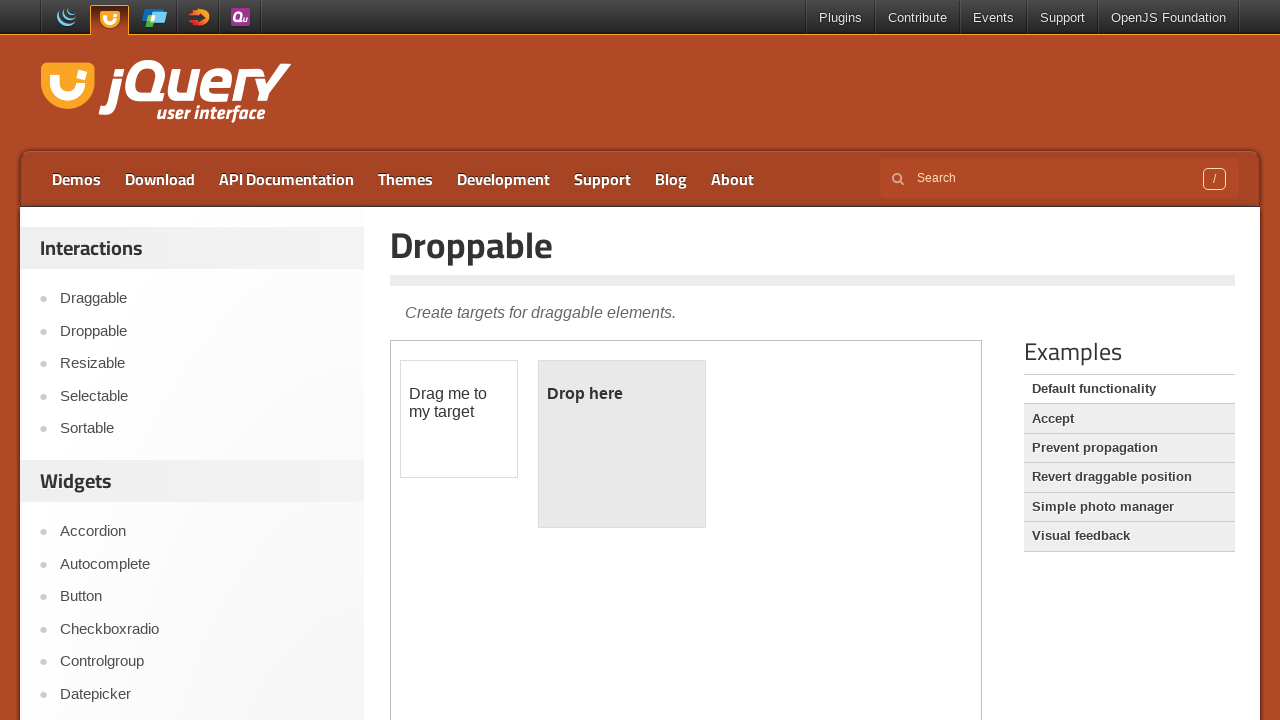

Pressed mouse button down on draggable element at (459, 419)
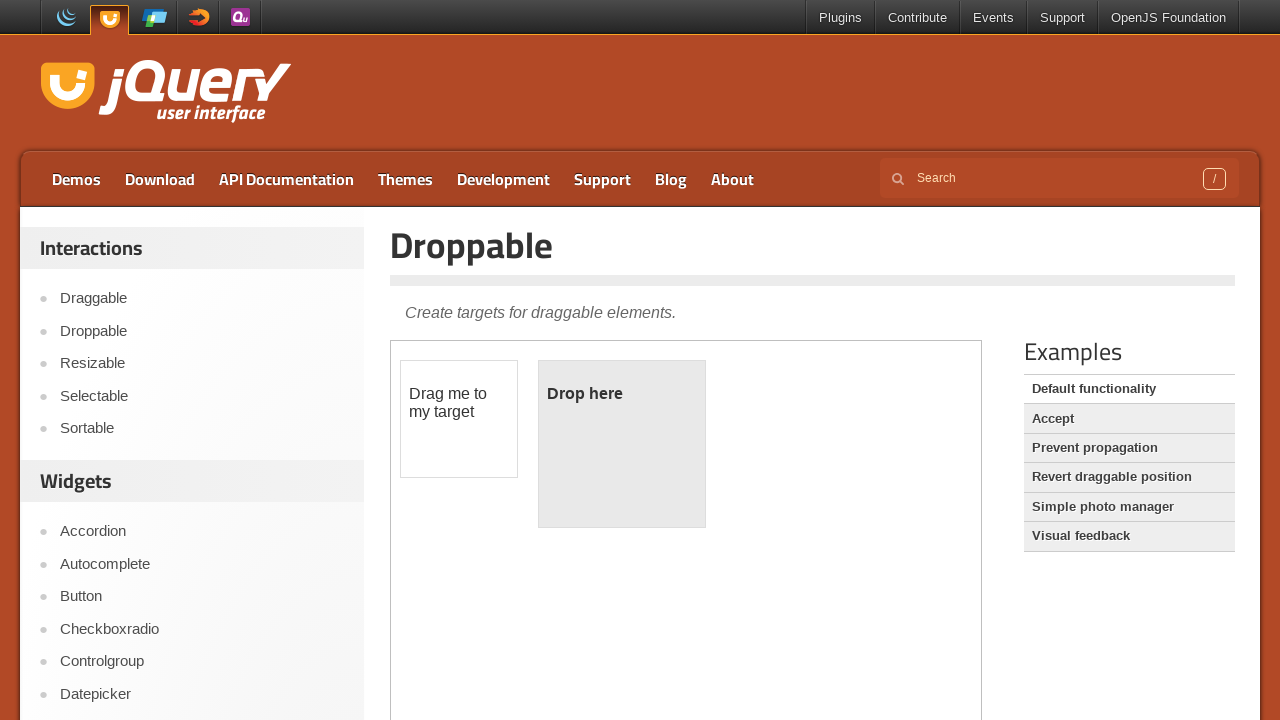

Dragged element to center of droppable target at (622, 444)
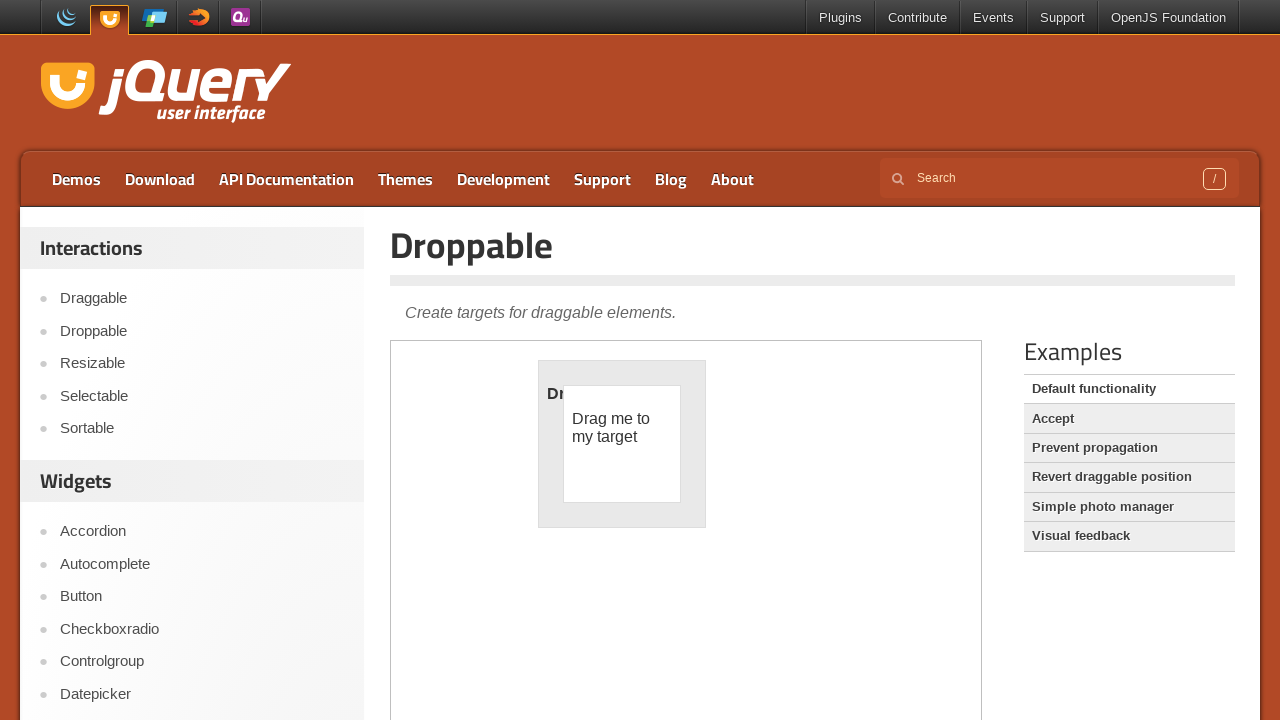

Released mouse button to drop element on target at (622, 444)
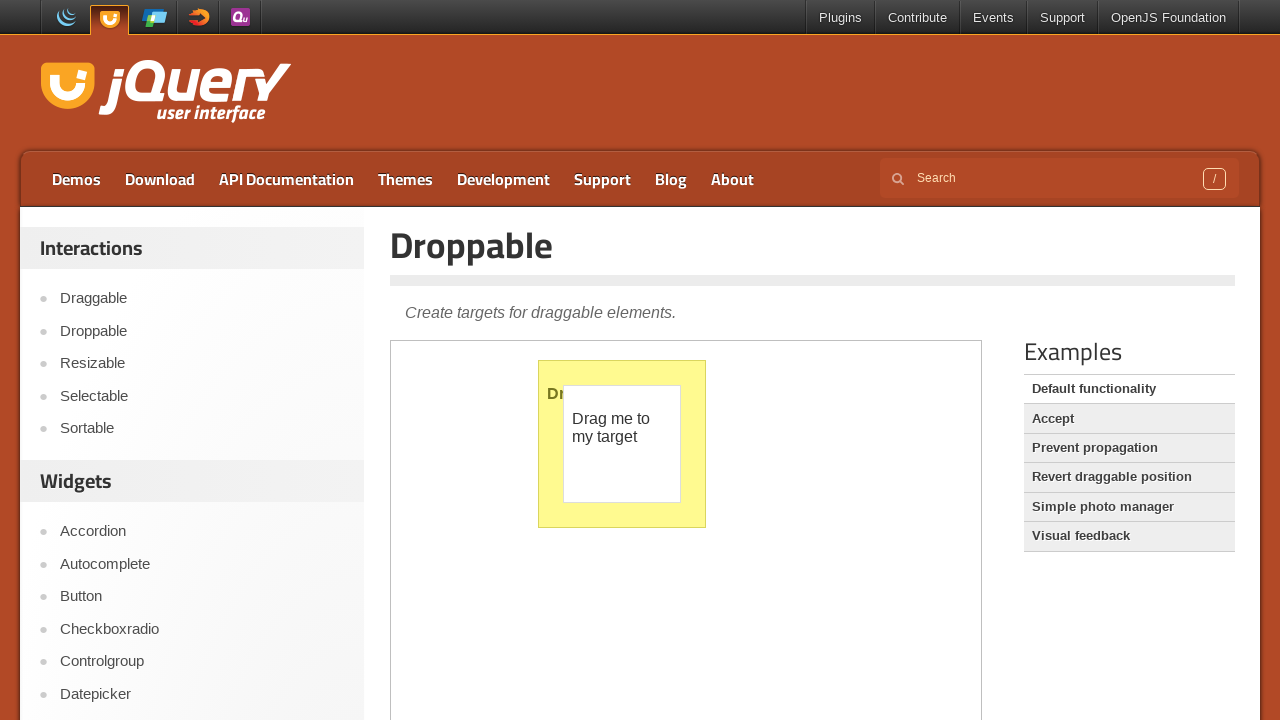

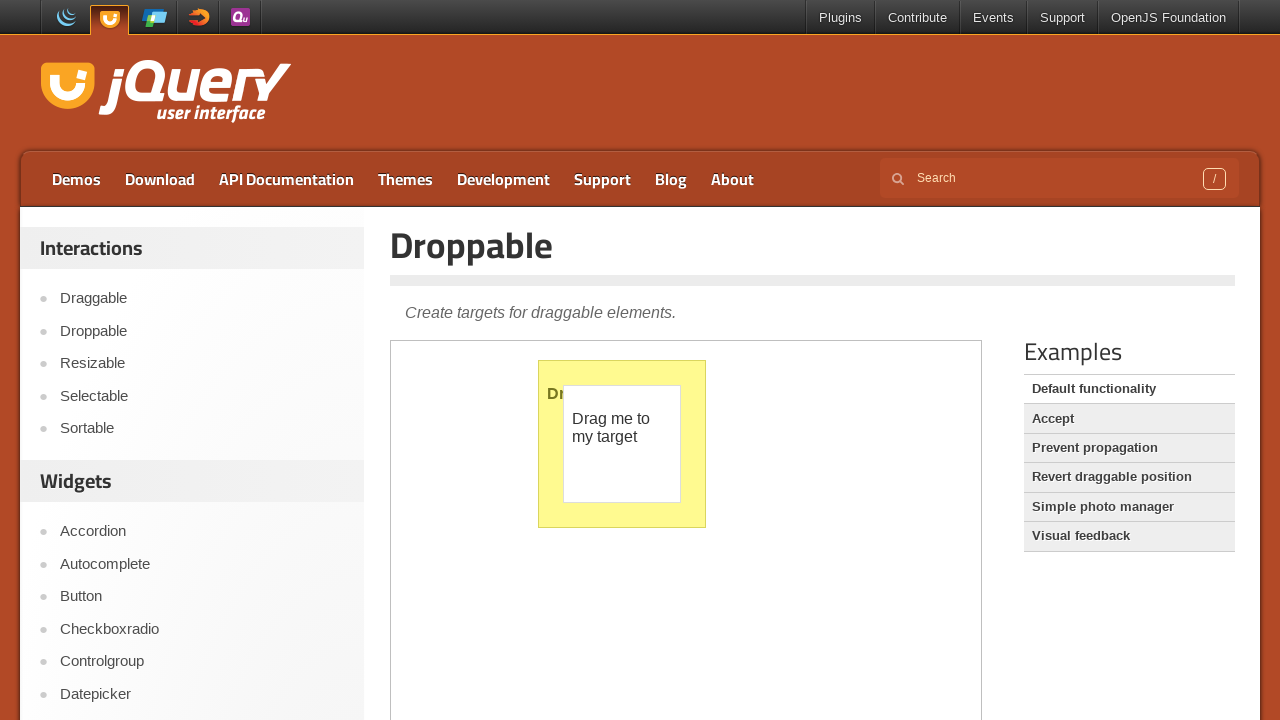